Tests date picker functionality by navigating through calendar months and selecting a specific date

Starting URL: https://www.hyrtutorials.com/p/calendar-practice.html

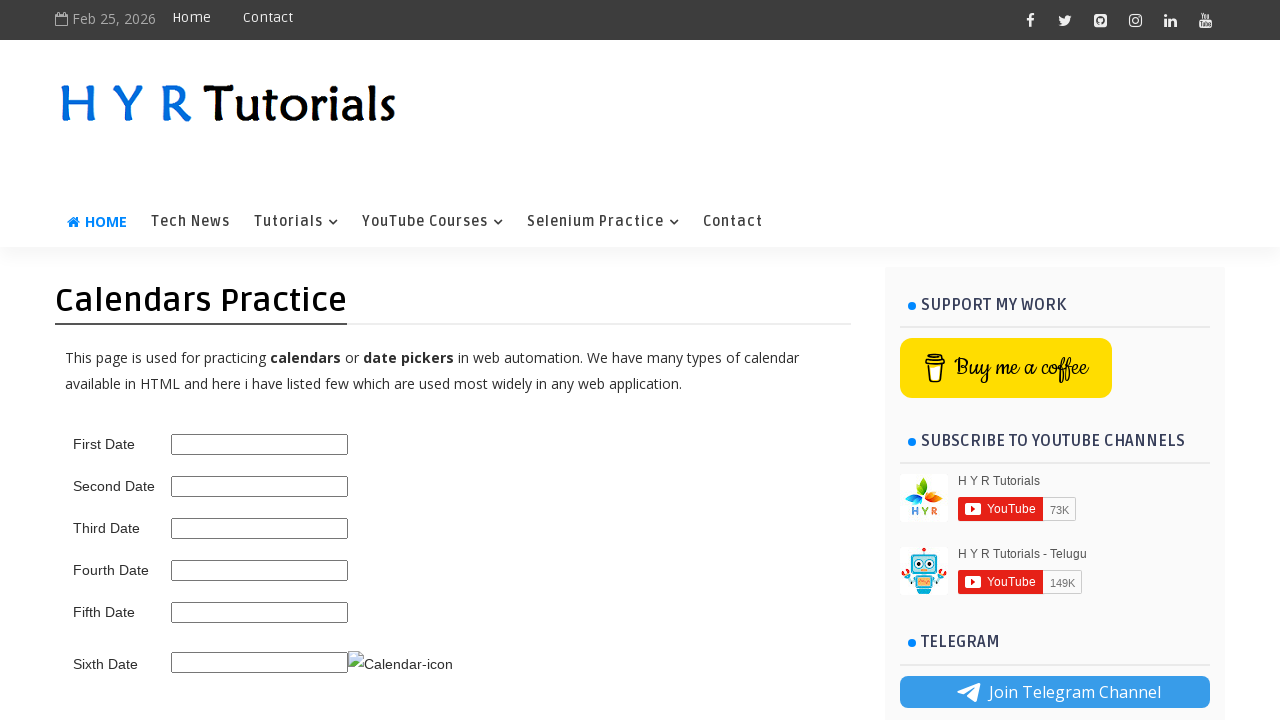

Reloaded the calendar picker page
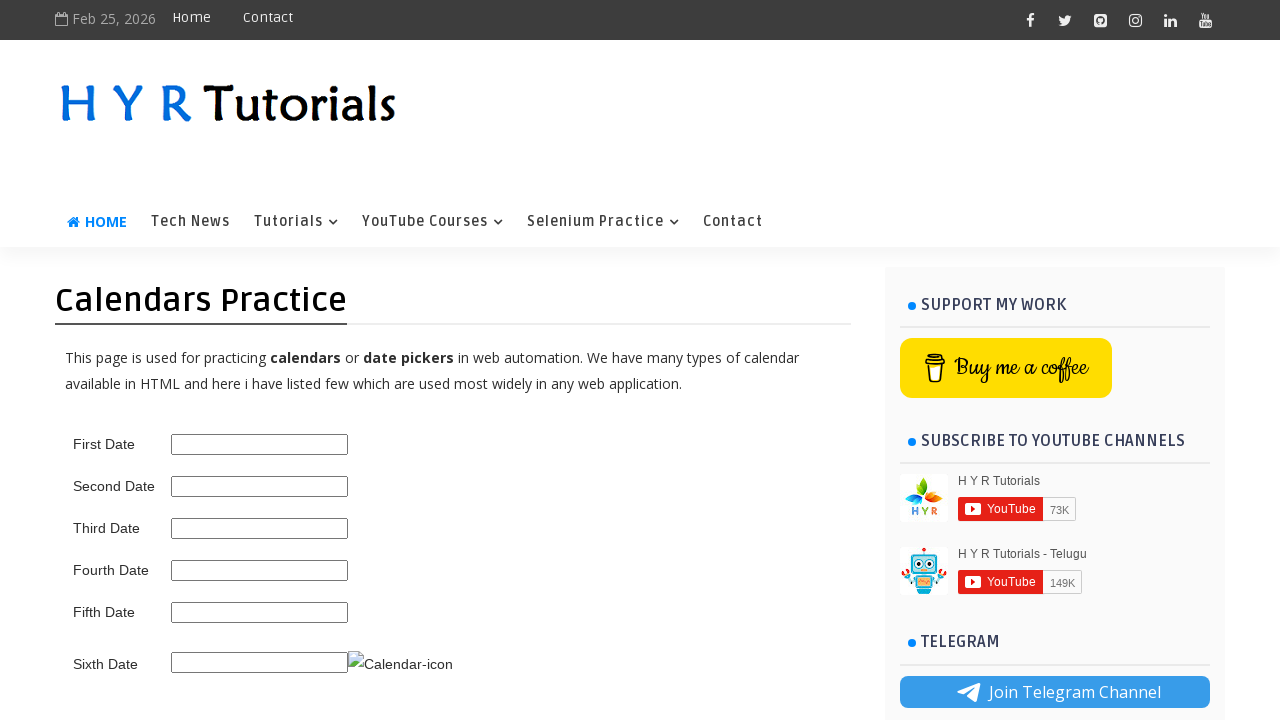

Clicked the first date picker to open calendar at (260, 444) on #first_date_picker
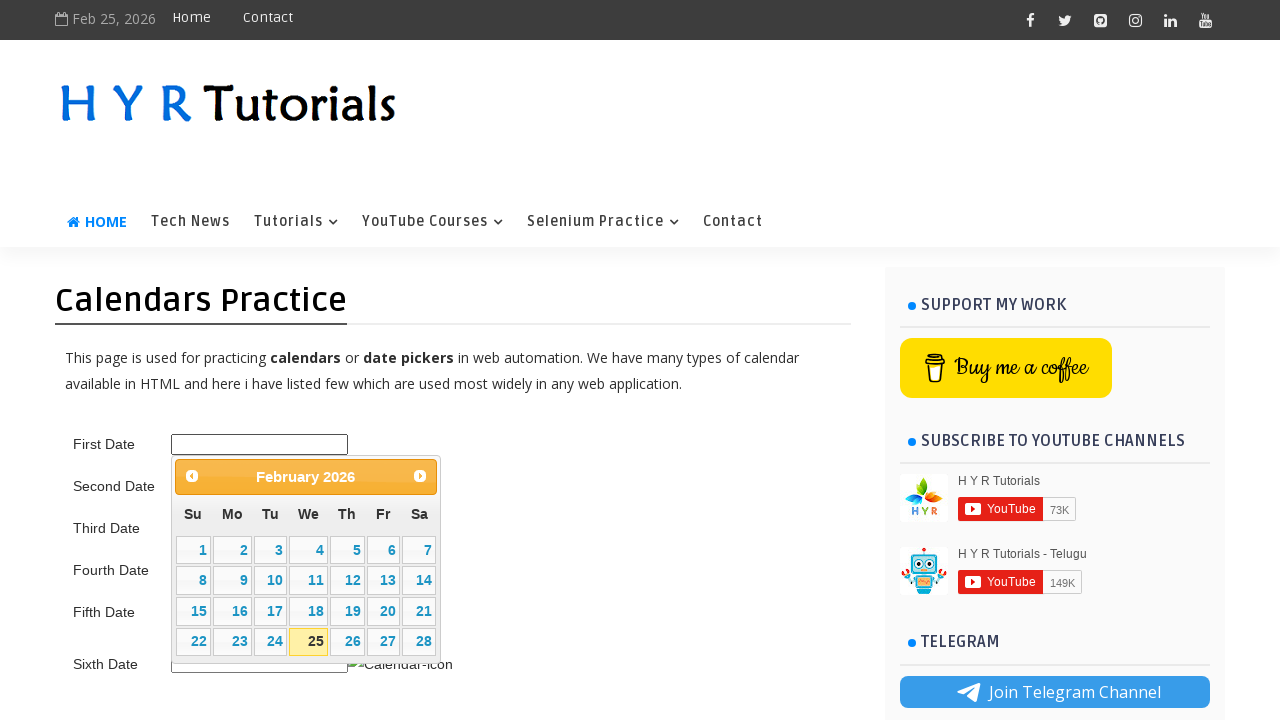

Clicked Next button to navigate to next month at (420, 476) on xpath=//span[text()='Next']
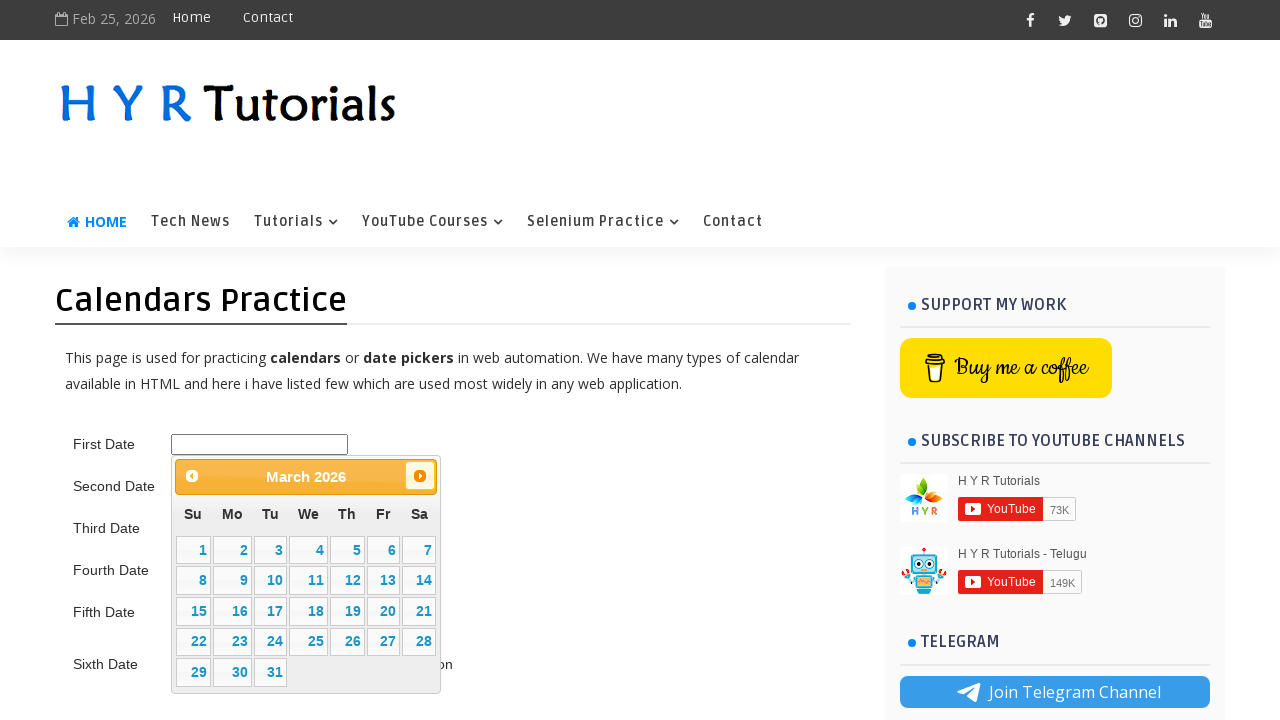

Selected date 25 from the calendar at (309, 642) on xpath=//a[text()='25']
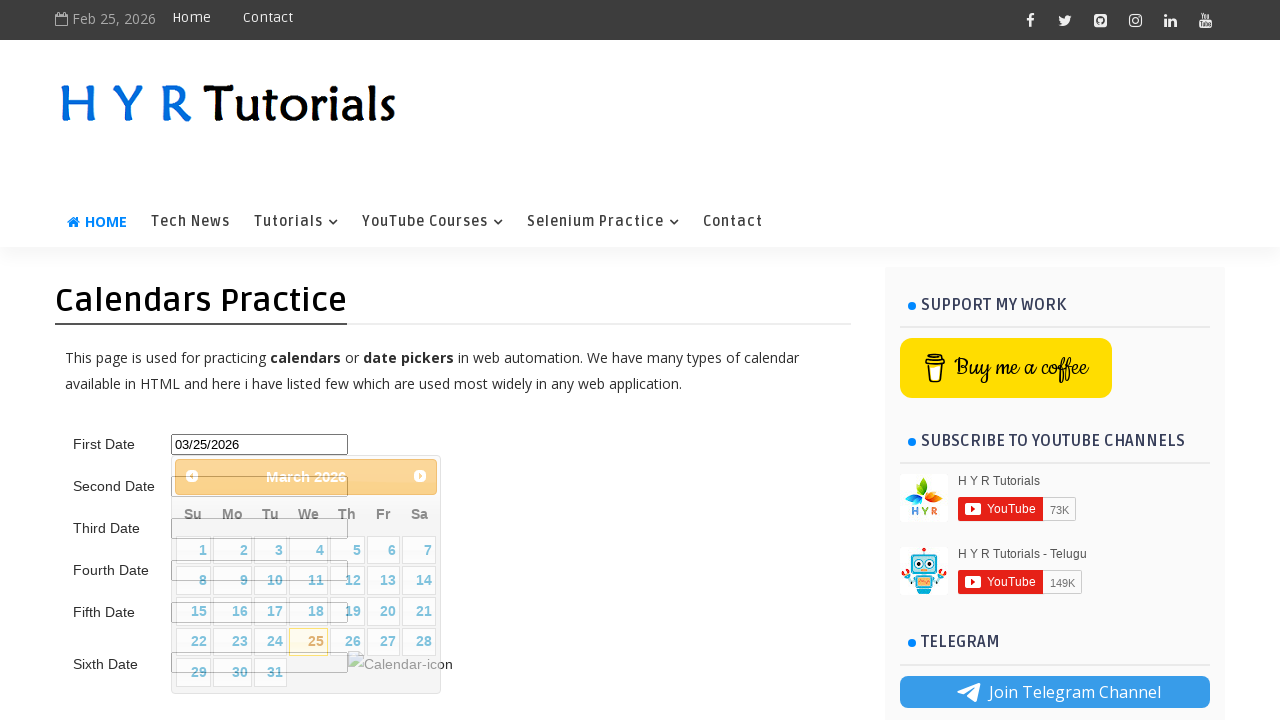

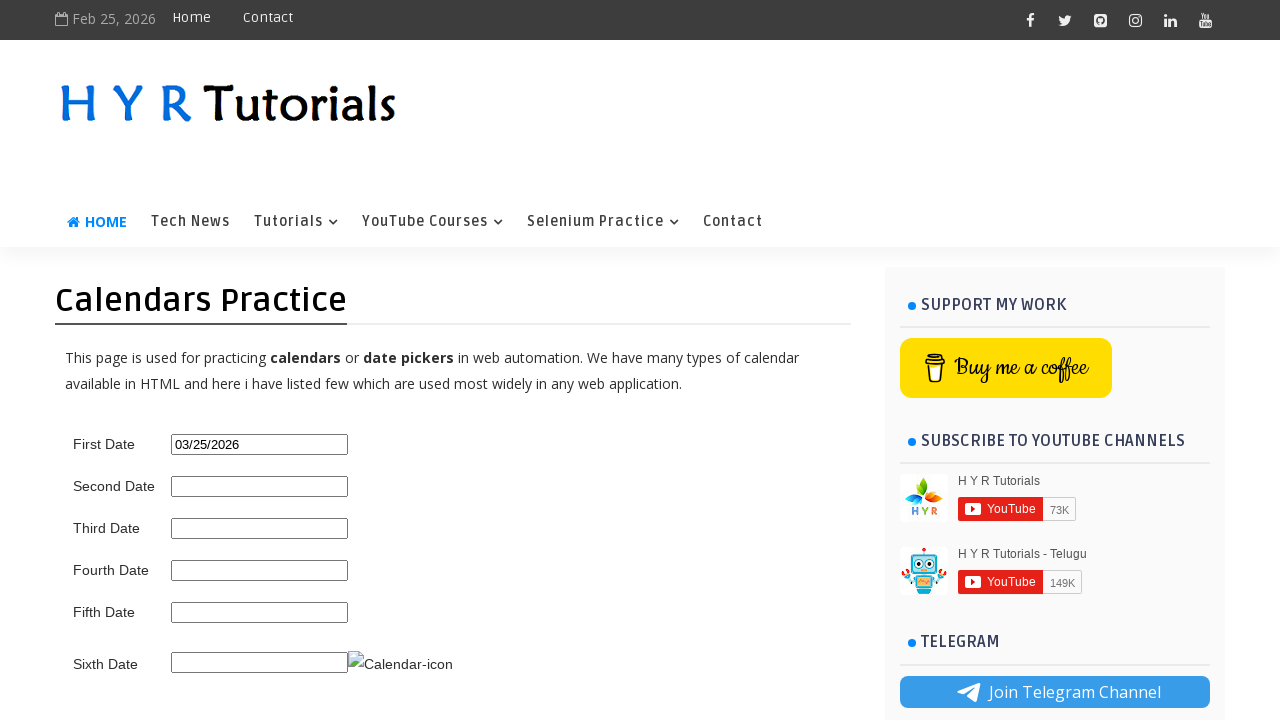